Tests the add/remove elements functionality by clicking "Add Element" to create a delete button, verifying it appears, clicking it to remove it, and verifying it's no longer displayed.

Starting URL: https://practice.cydeo.com/add_remove_elements/

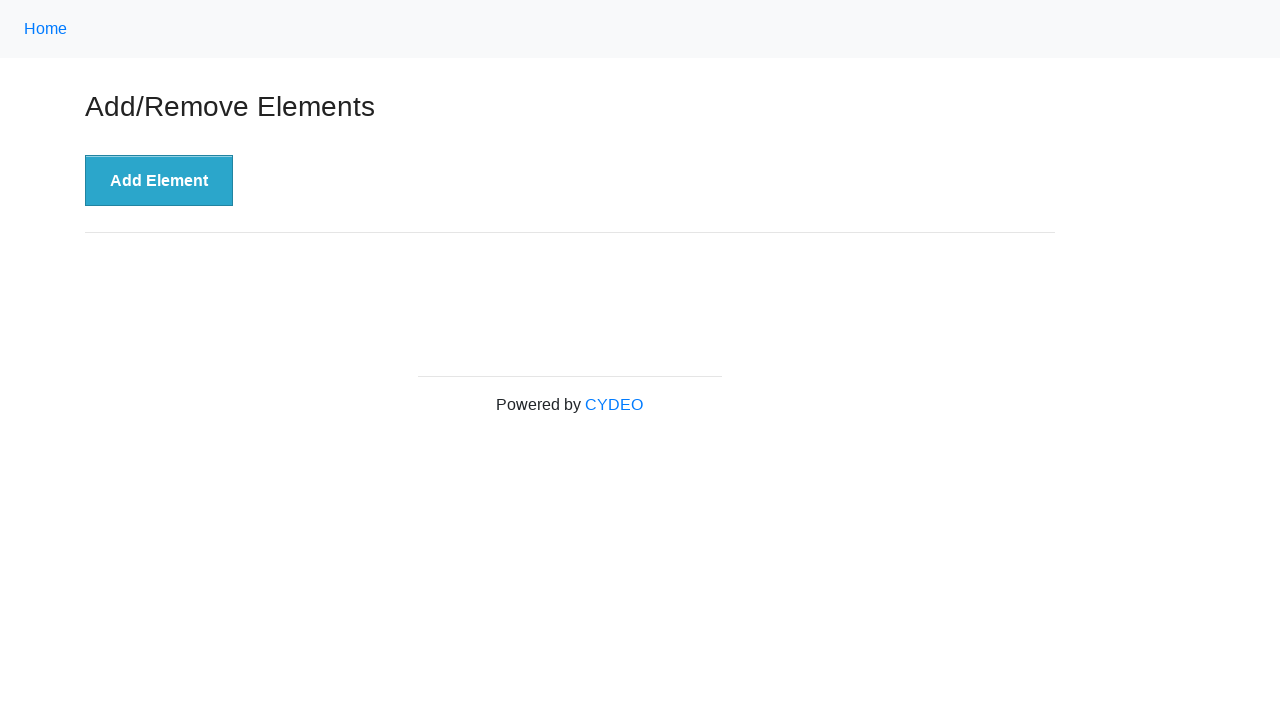

Clicked 'Add Element' button at (159, 181) on xpath=//button[text()='Add Element']
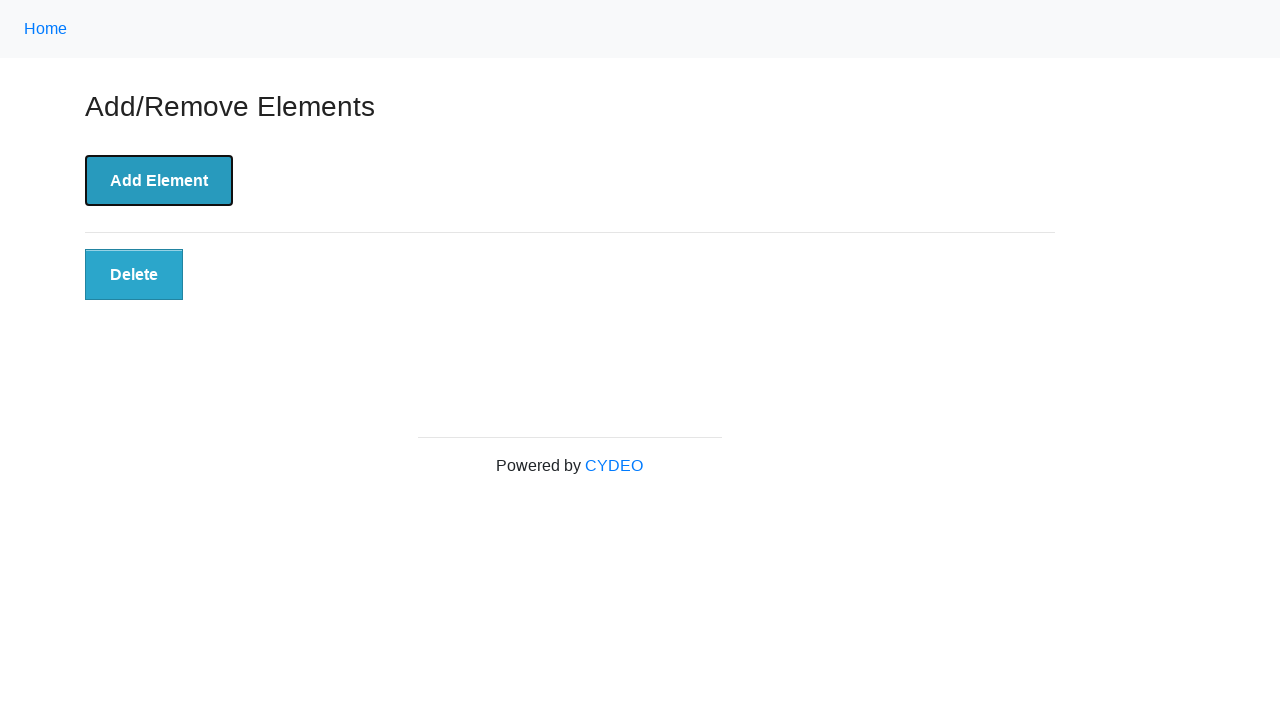

Delete button appeared after Add Element was clicked
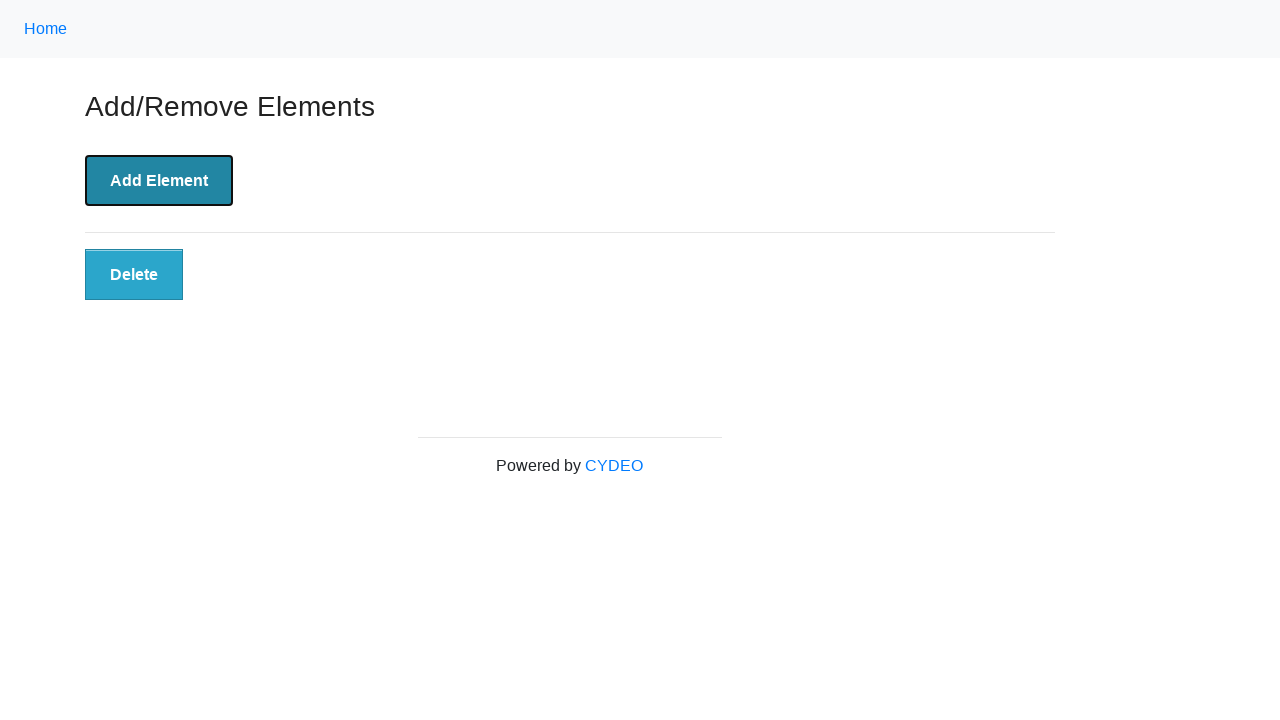

Verified Delete button is visible
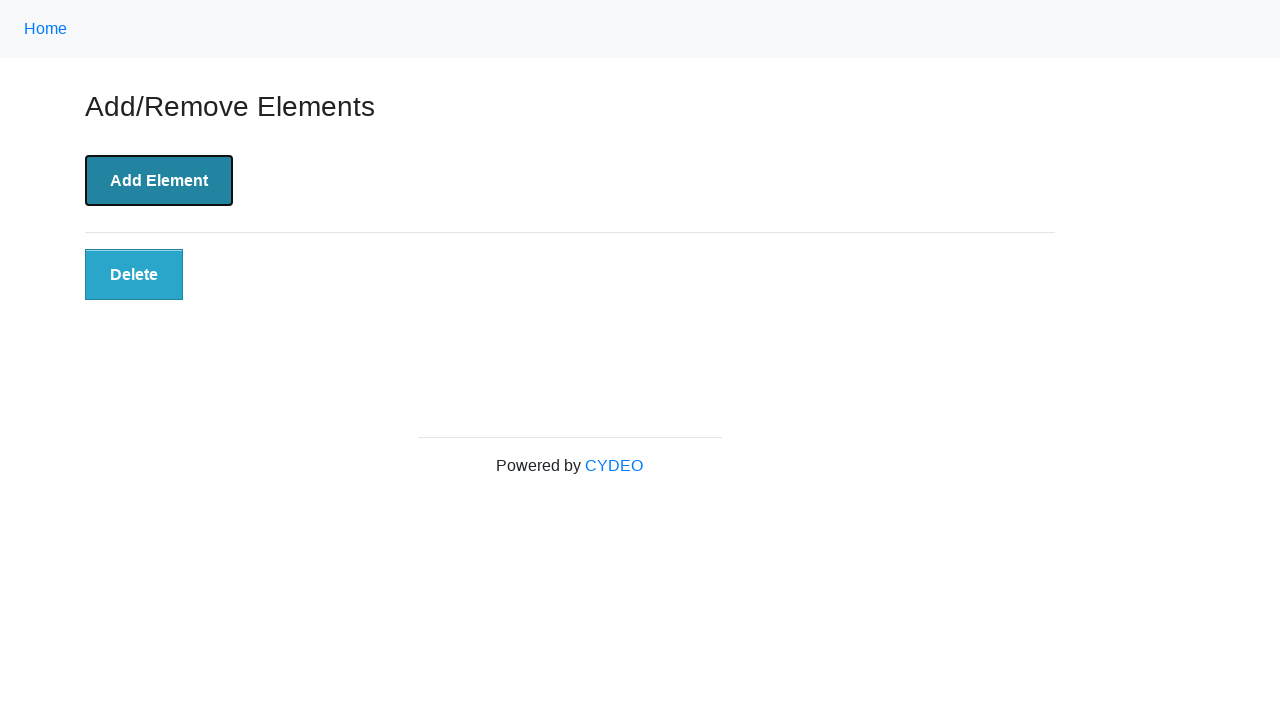

Clicked Delete button to remove the element at (134, 275) on xpath=//button[@class='added-manually']
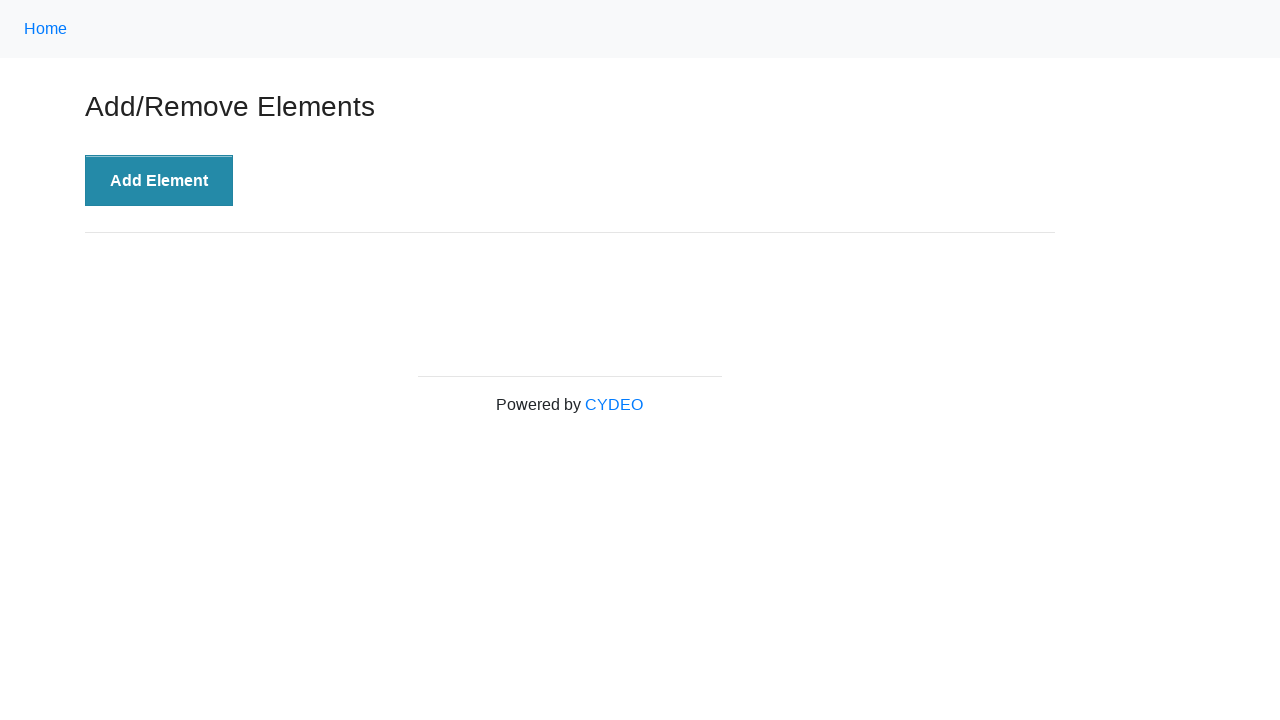

Delete button has been removed and is no longer displayed
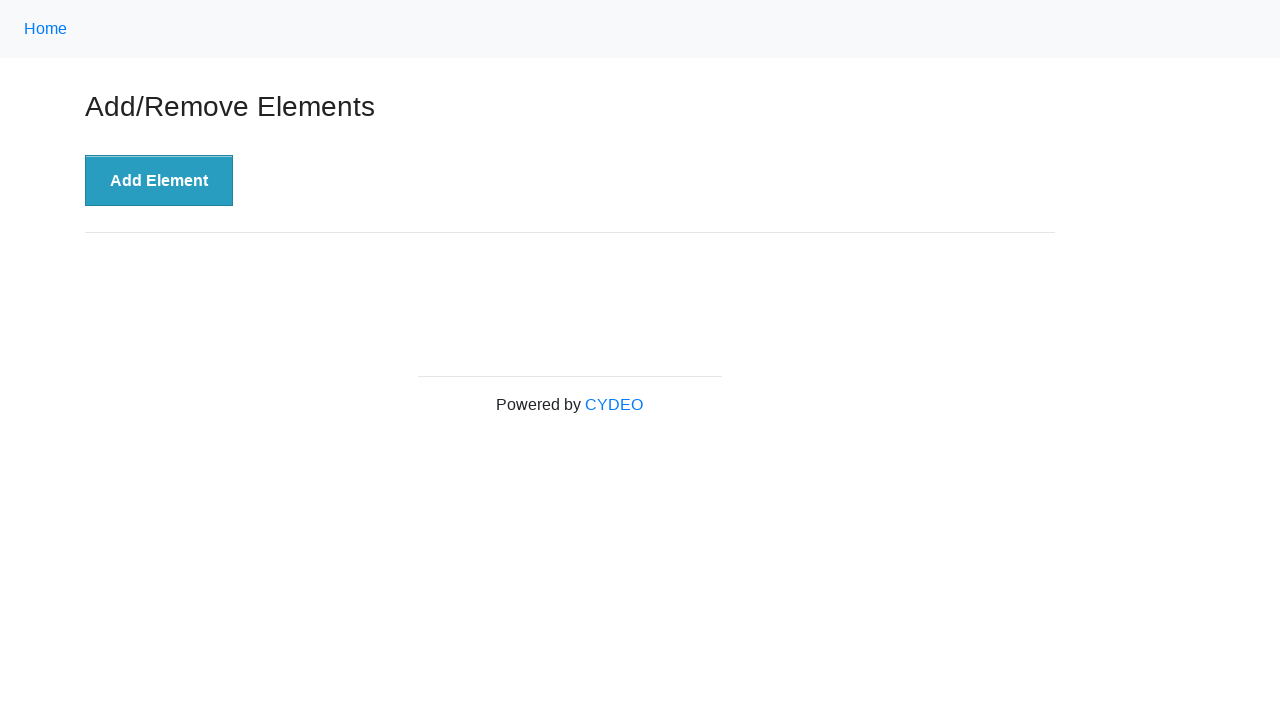

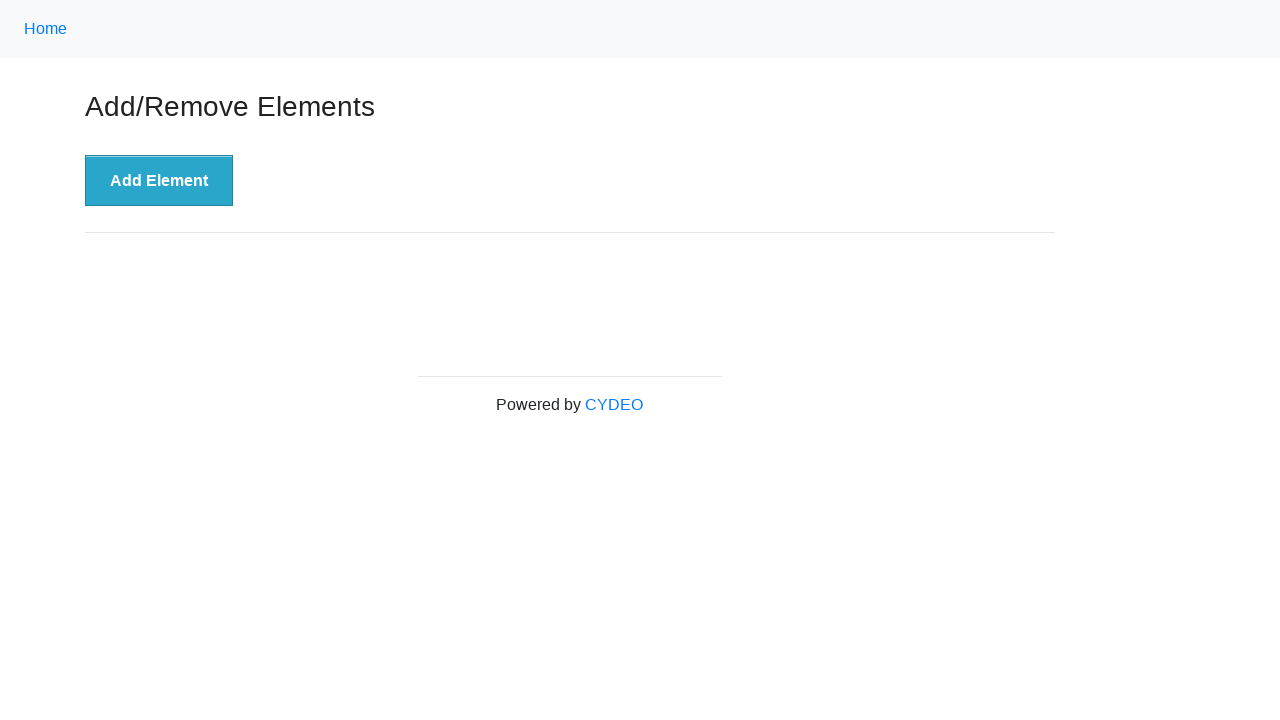